Tests mouse hover actions on Hepsiburada website after accepting cookies

Starting URL: https://www.hepsiburada.com

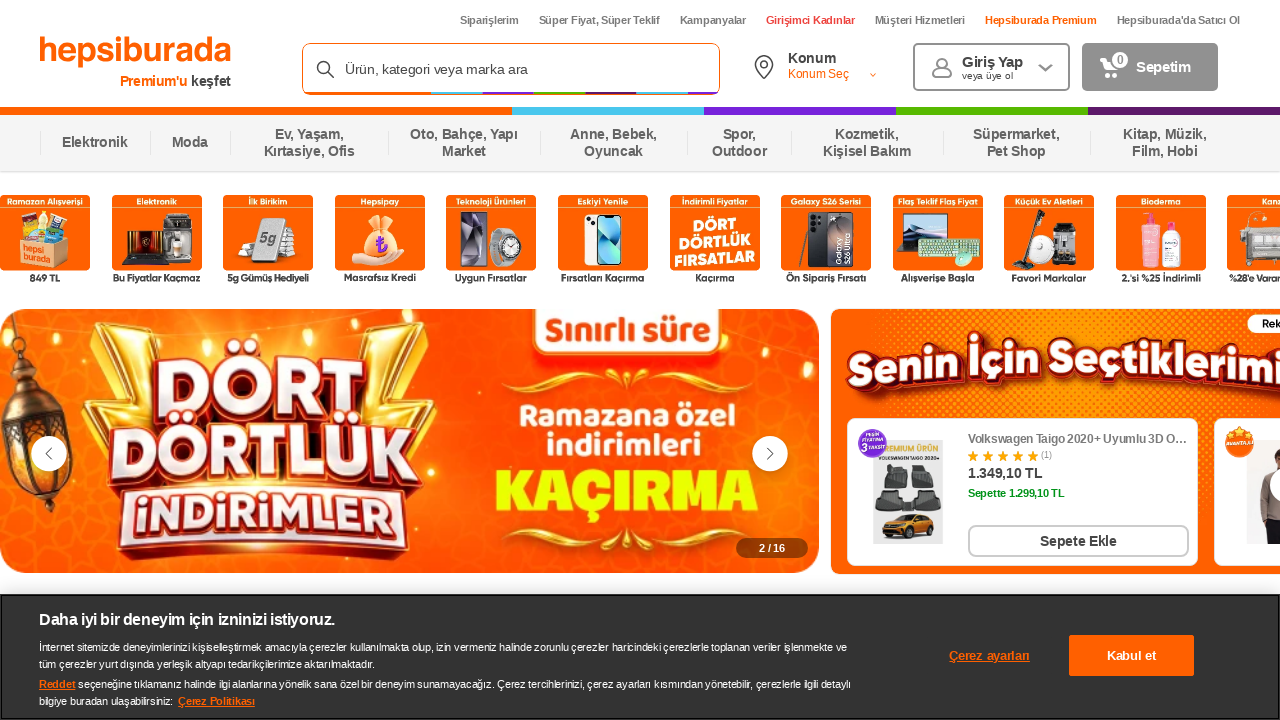

Clicked accept cookies button on Hepsiburada at (1131, 656) on #onetrust-accept-btn-handler
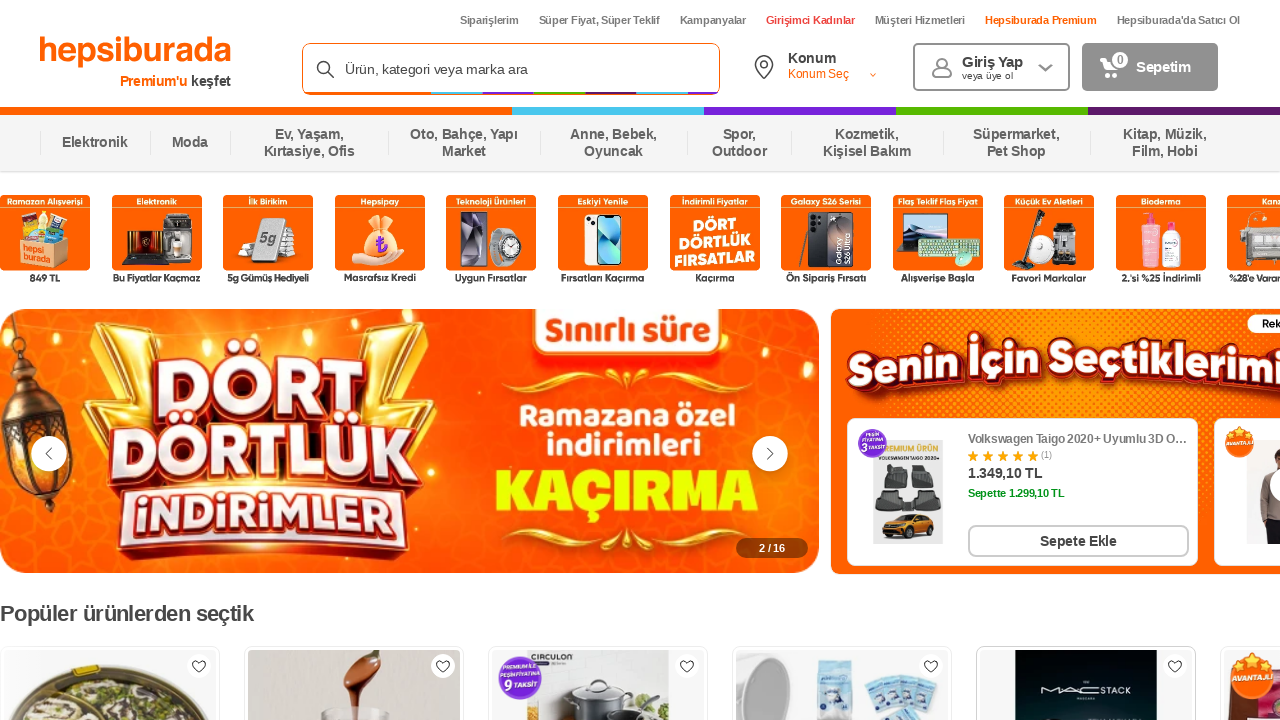

Hovered over element on Hepsiburada website at (1010, 151) on span[href='javascript:;']
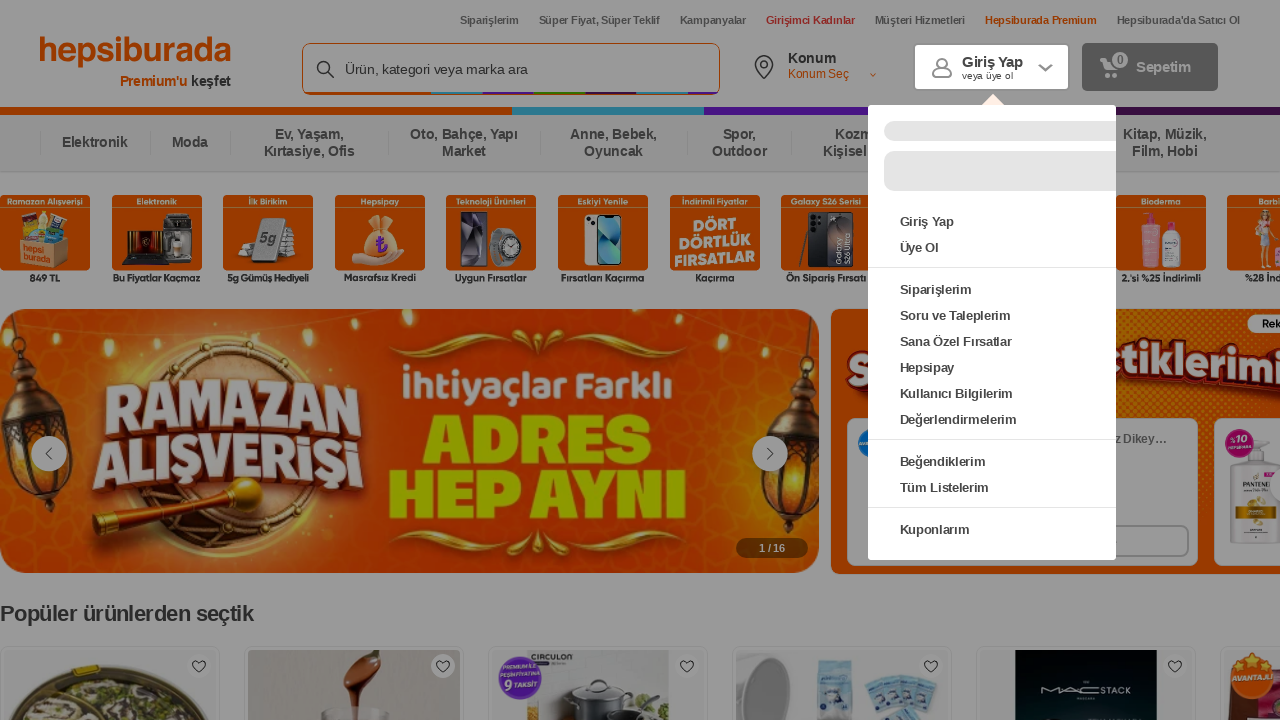

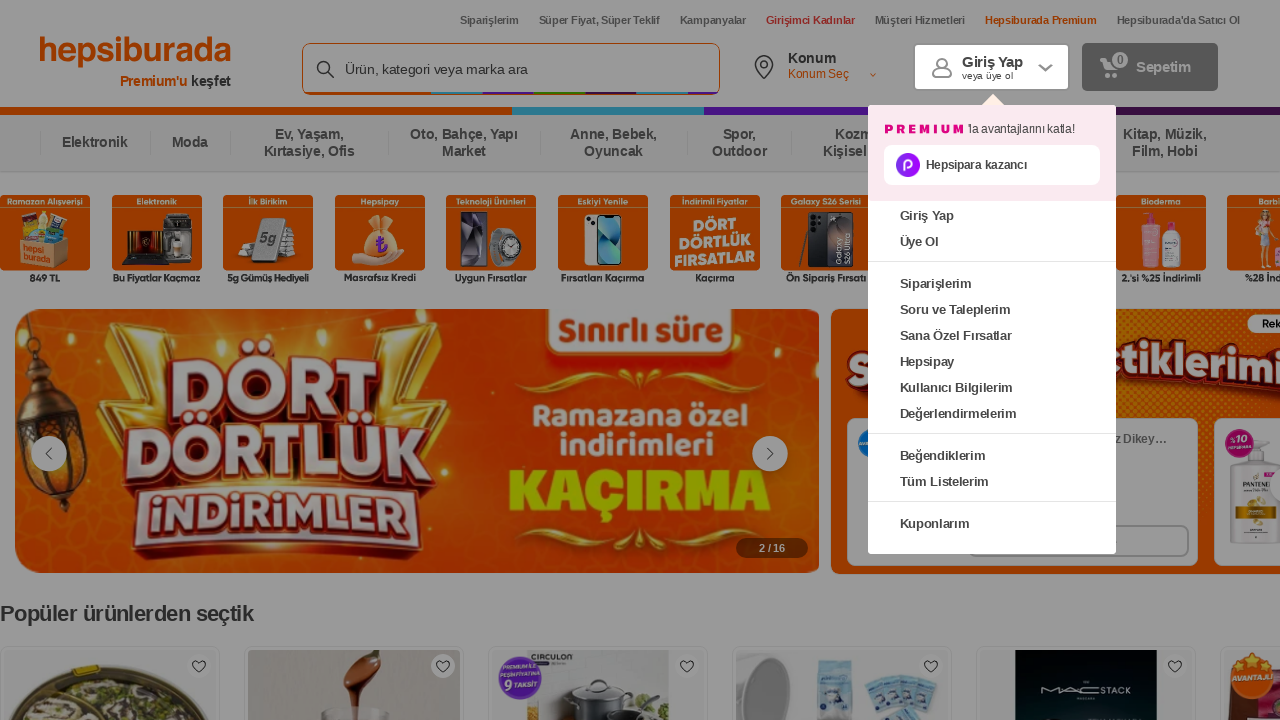